Navigates to Flipkart homepage, counts links in the footer section, opens multiple footer links in new tabs using keyboard shortcuts, and switches between the opened tabs to print their titles

Starting URL: https://www.flipkart.com/

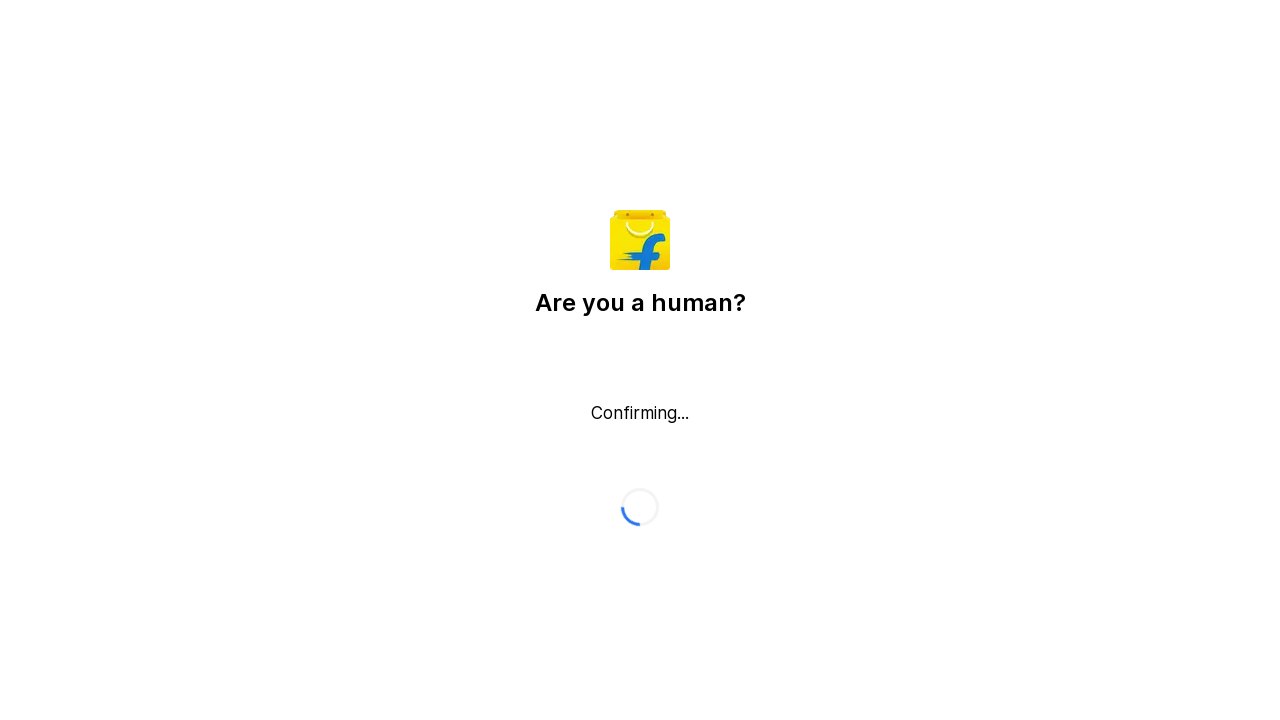

Counted all links on the page: 0 total links
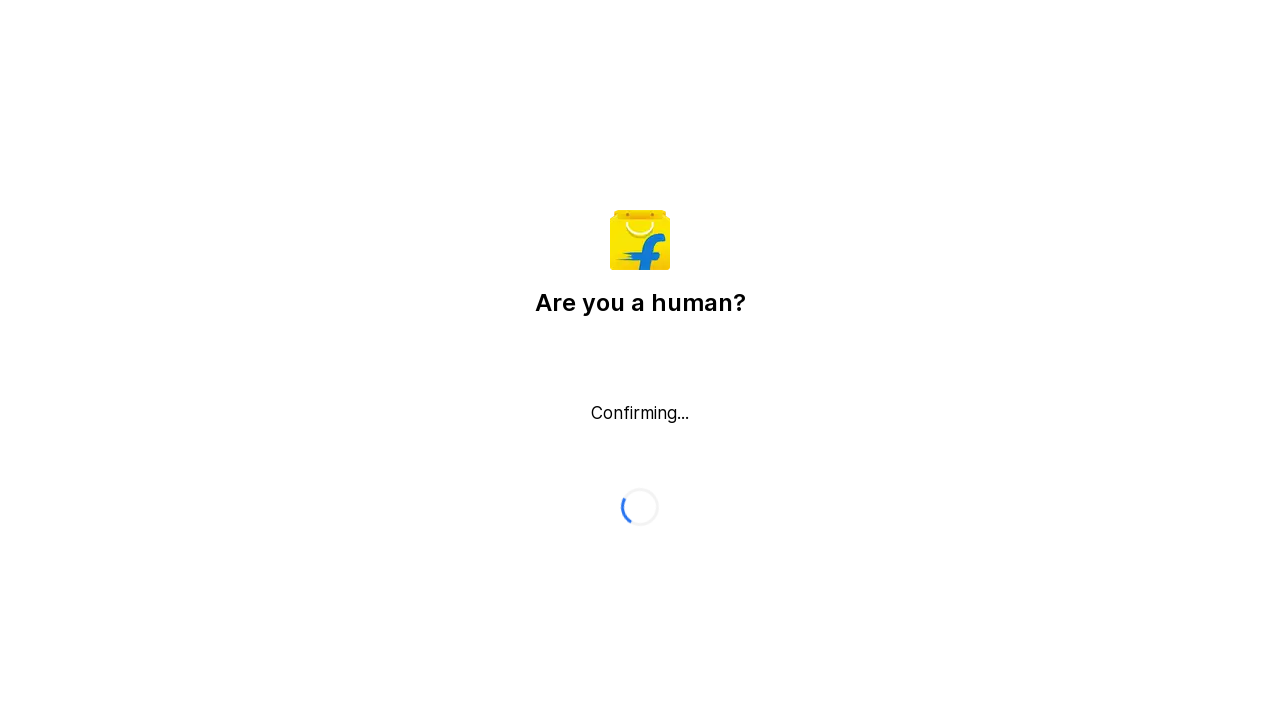

Located footer section
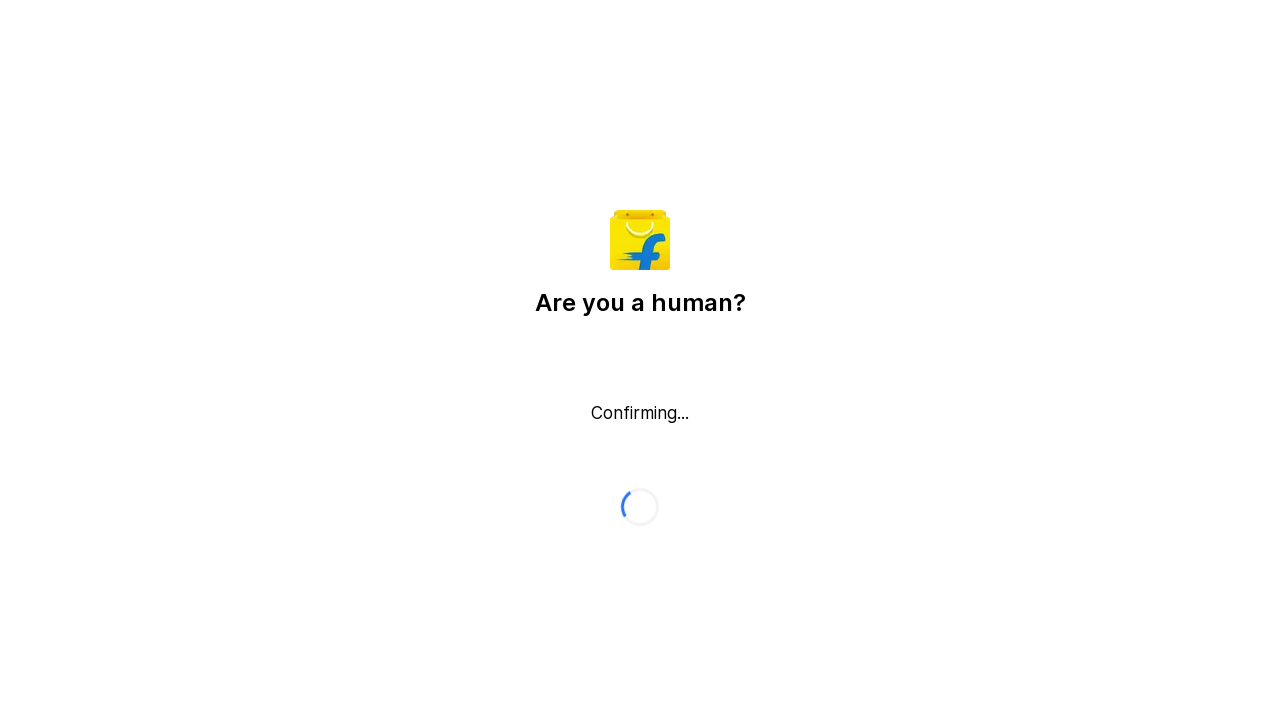

Counted footer links: 0 total footer links
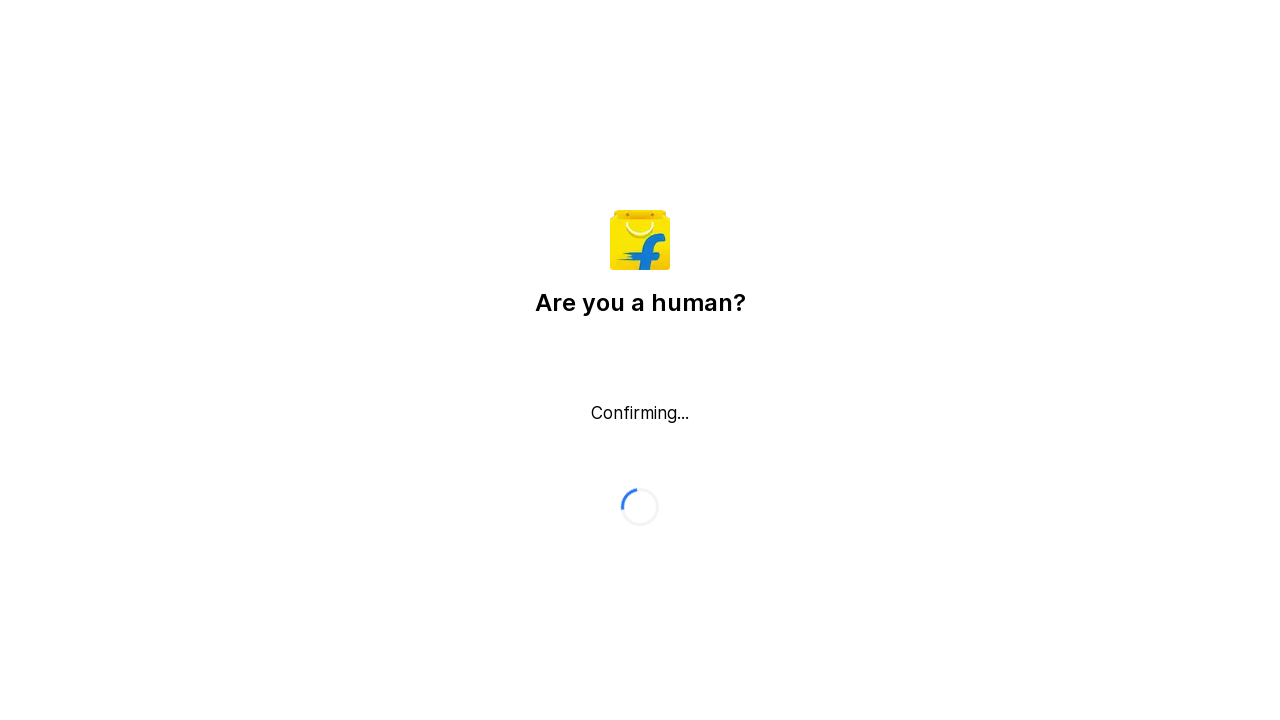

Located first row of footer section
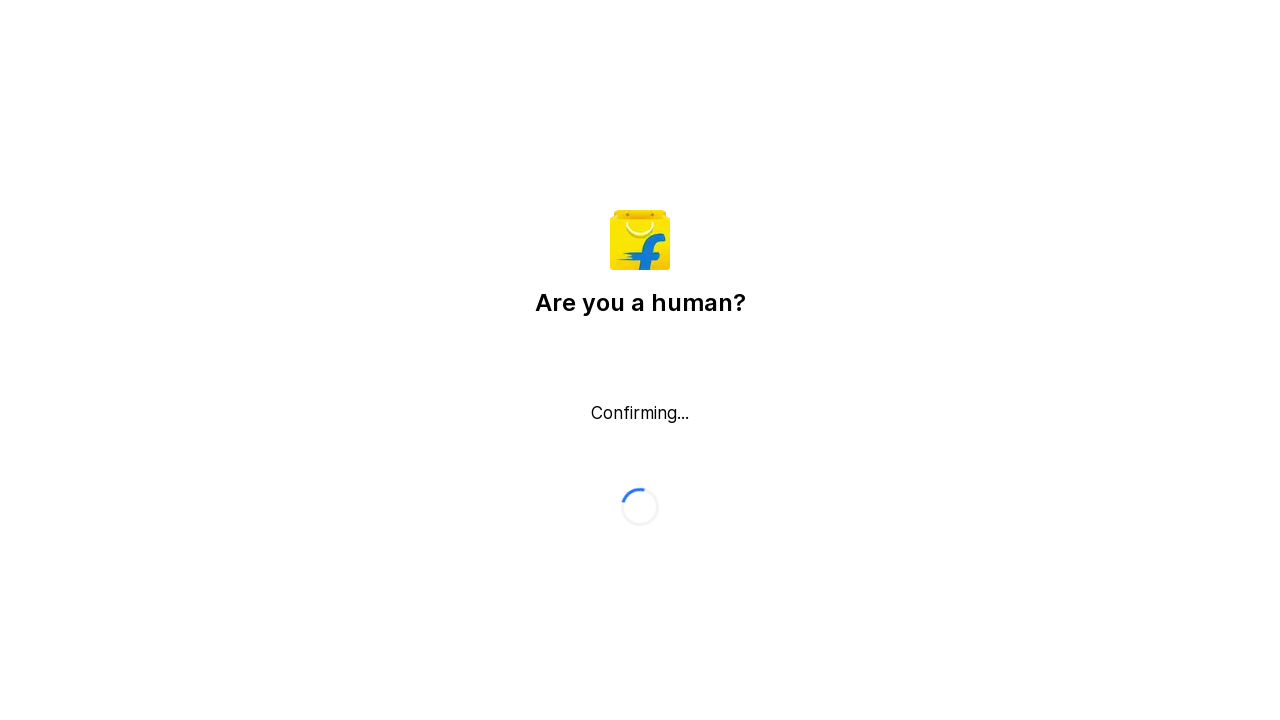

Counted first row footer links: 0 links
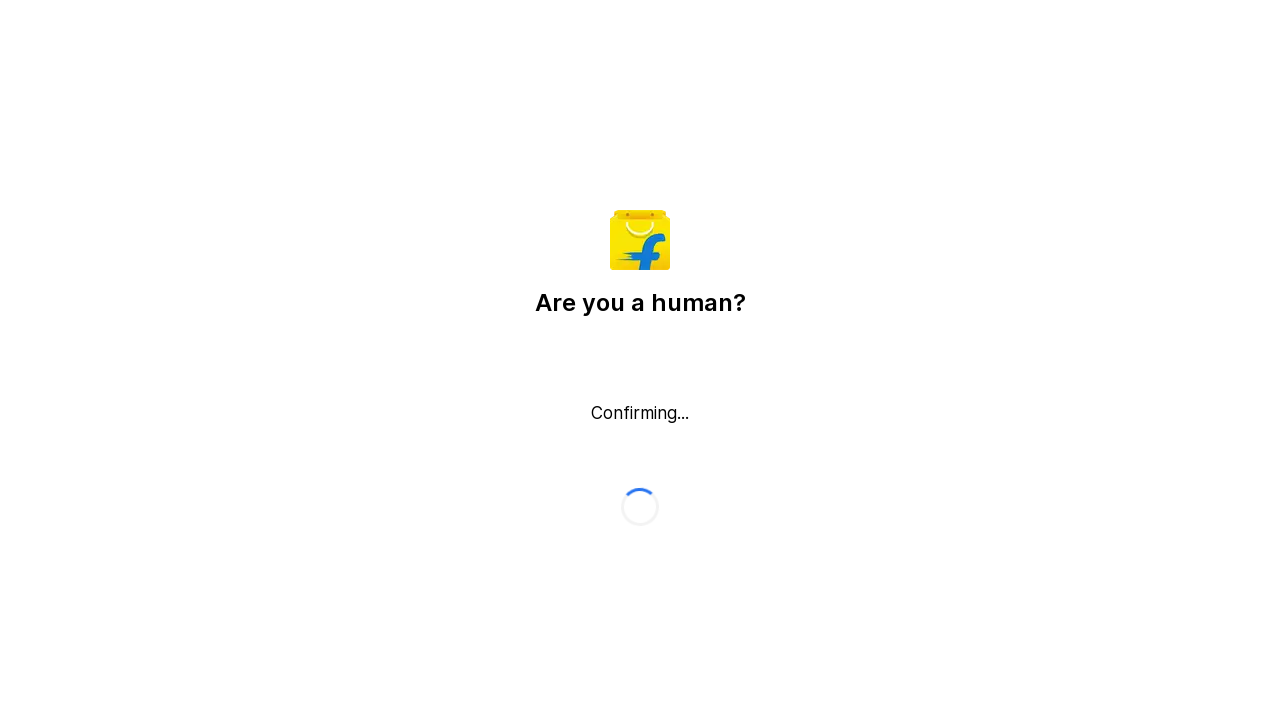

Retrieved all open browser tabs: 1 tabs total
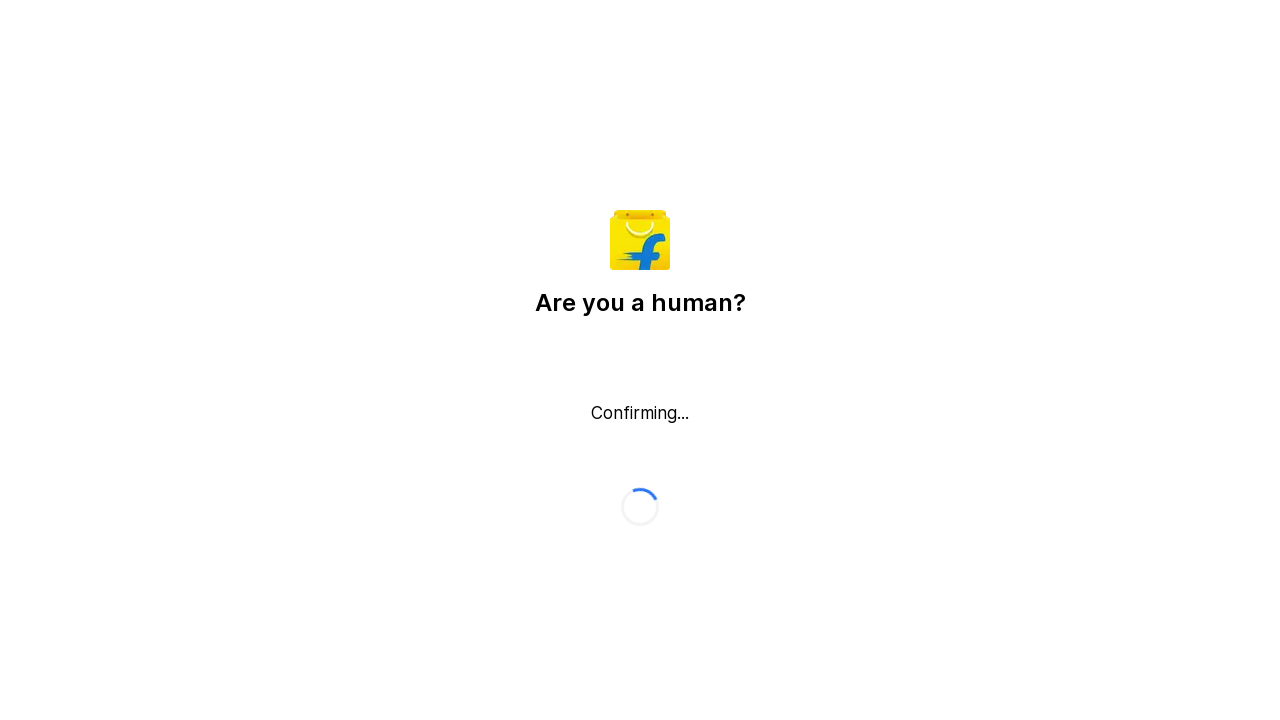

Tab title: Flipkart reCAPTCHA
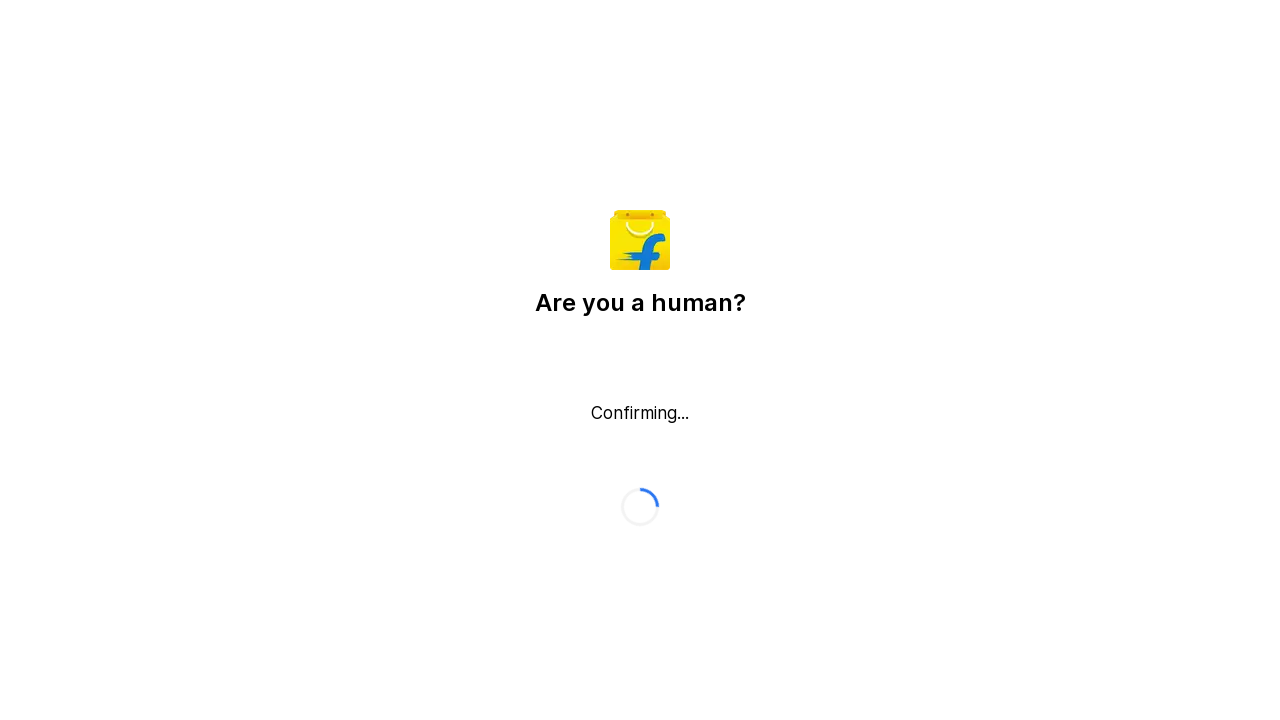

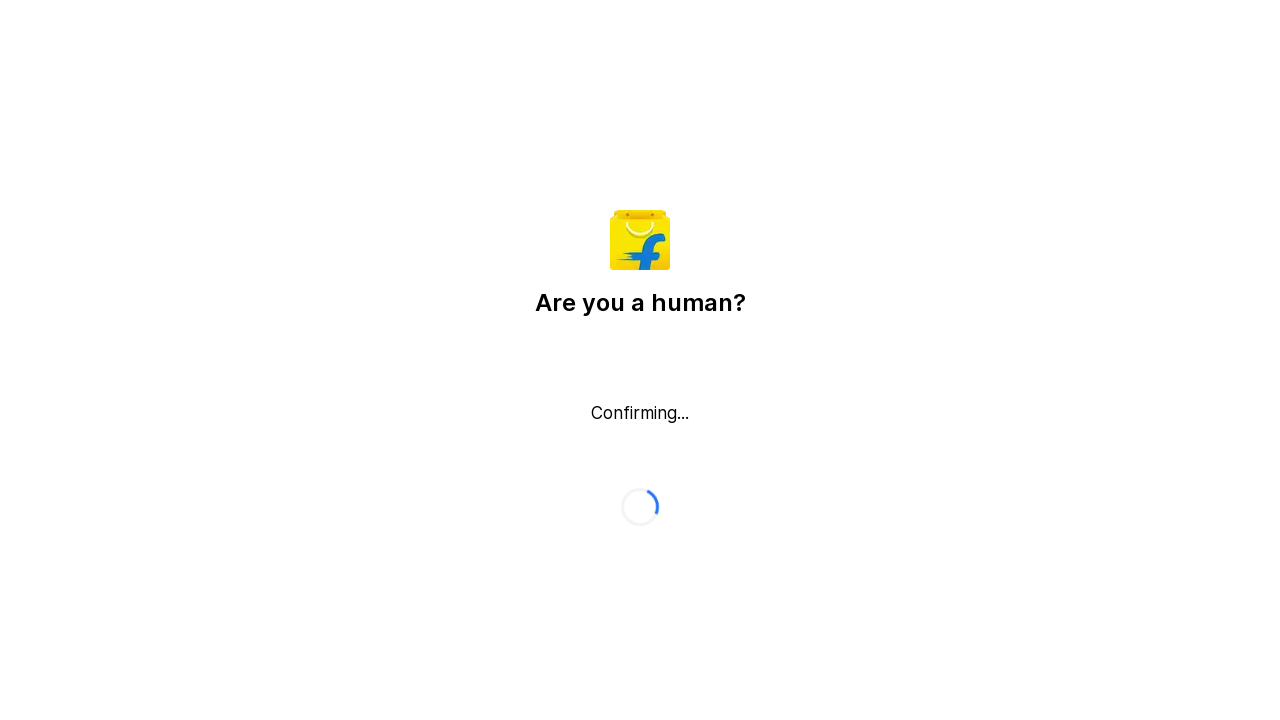